Navigates to the Automation Practice page and verifies that footer links are present and visible on the page

Starting URL: https://rahulshettyacademy.com/AutomationPractice/

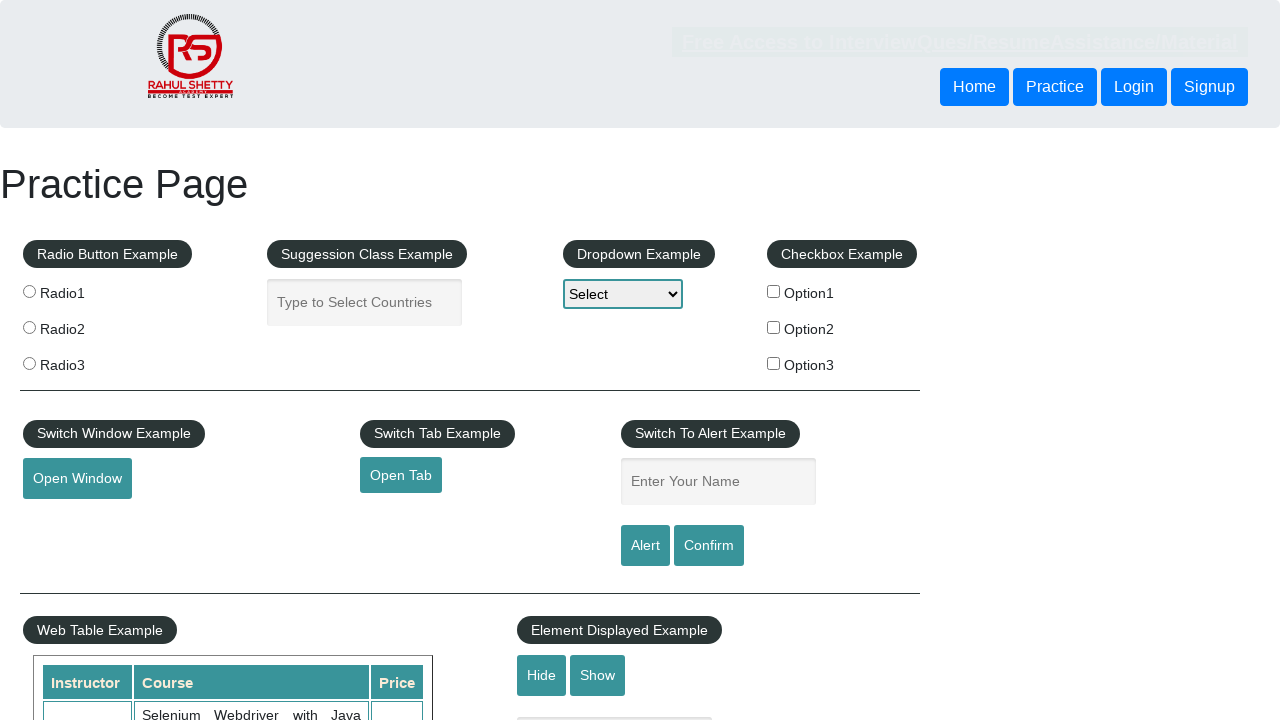

Navigated to Automation Practice page
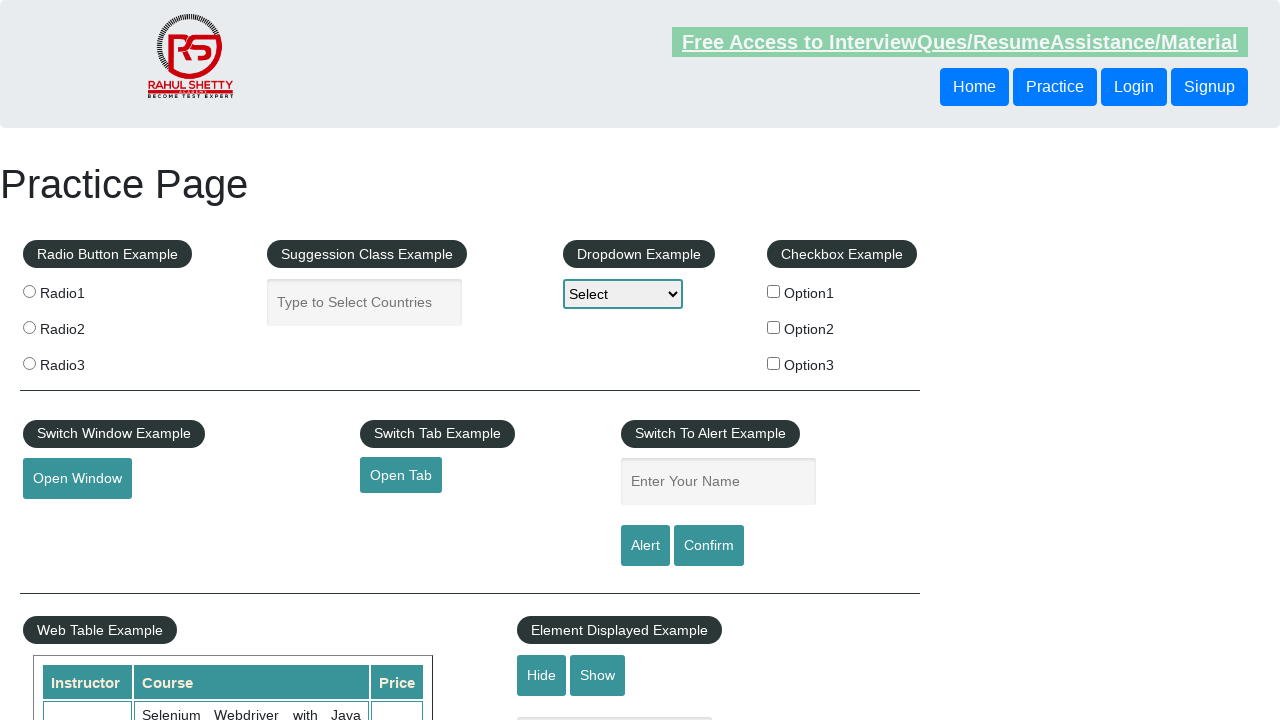

Footer links selector is present in the DOM
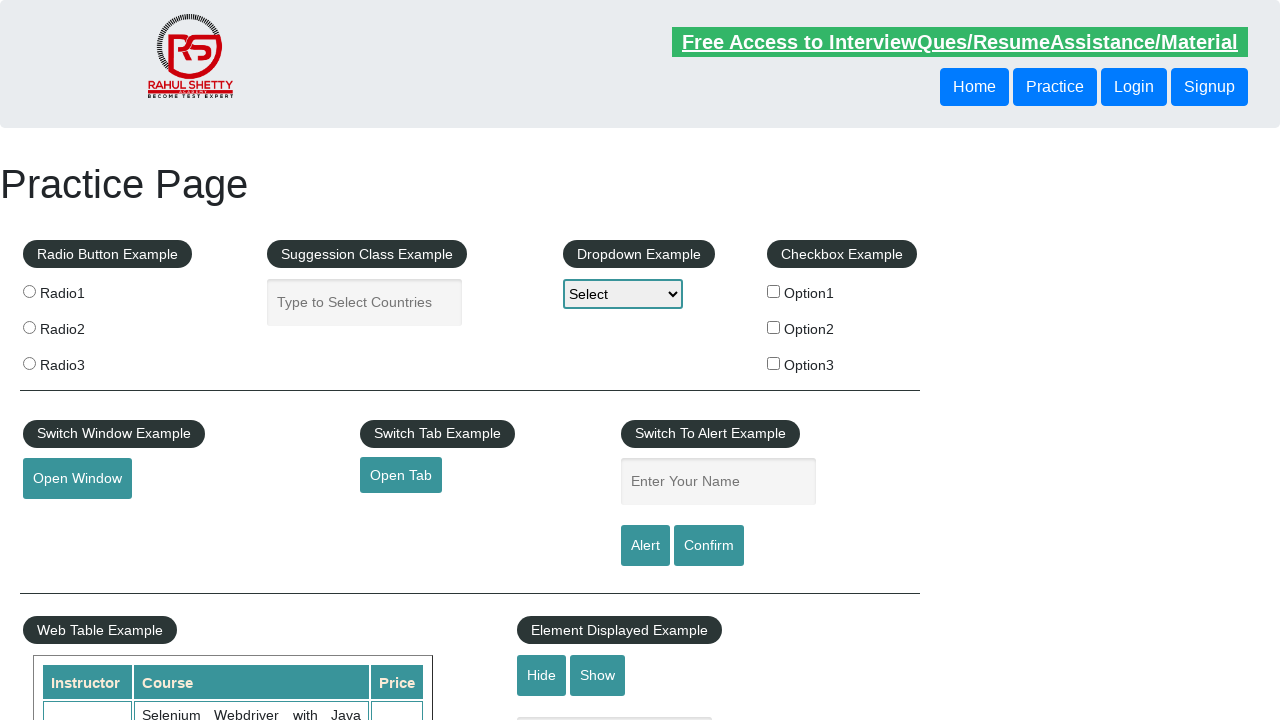

Located all footer links
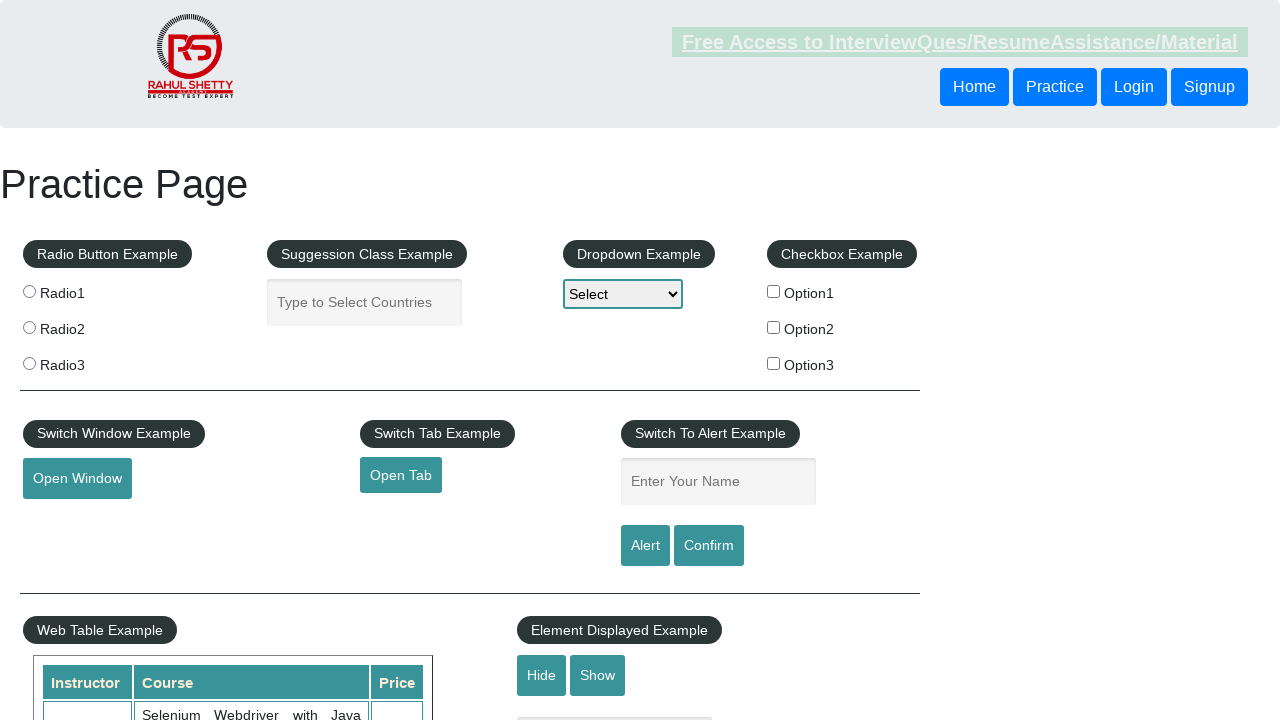

First footer link is visible on the page
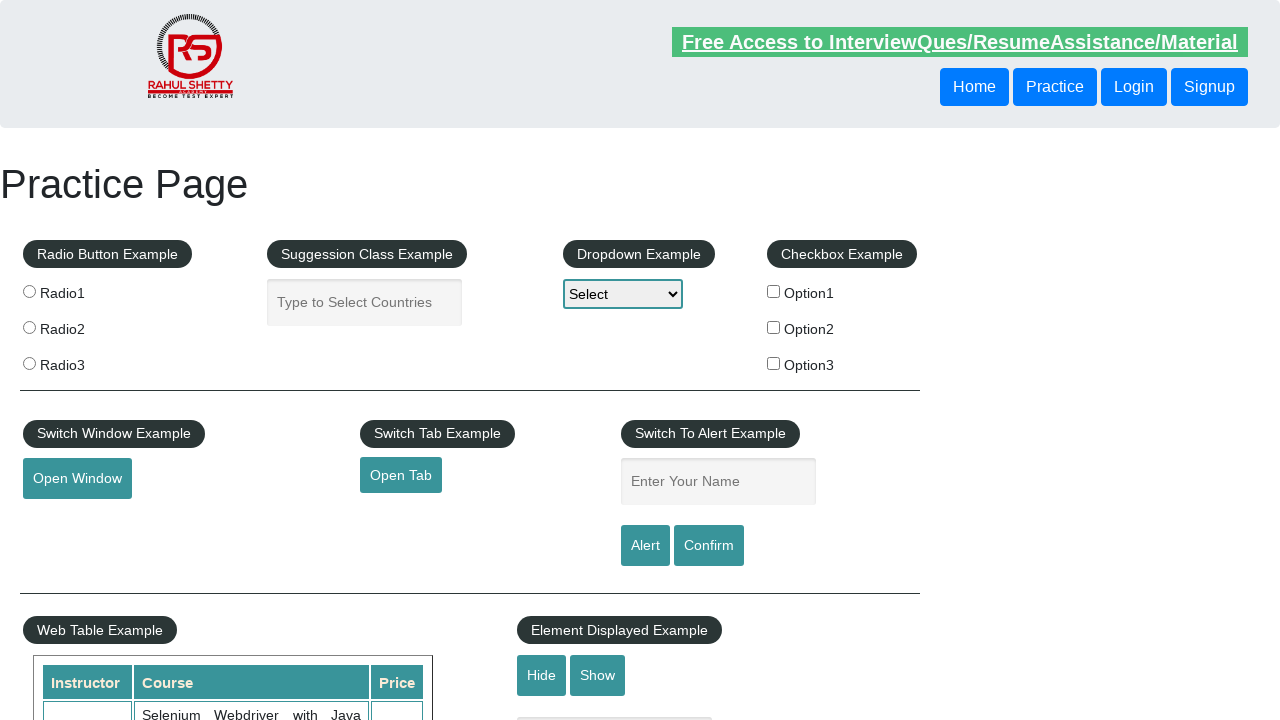

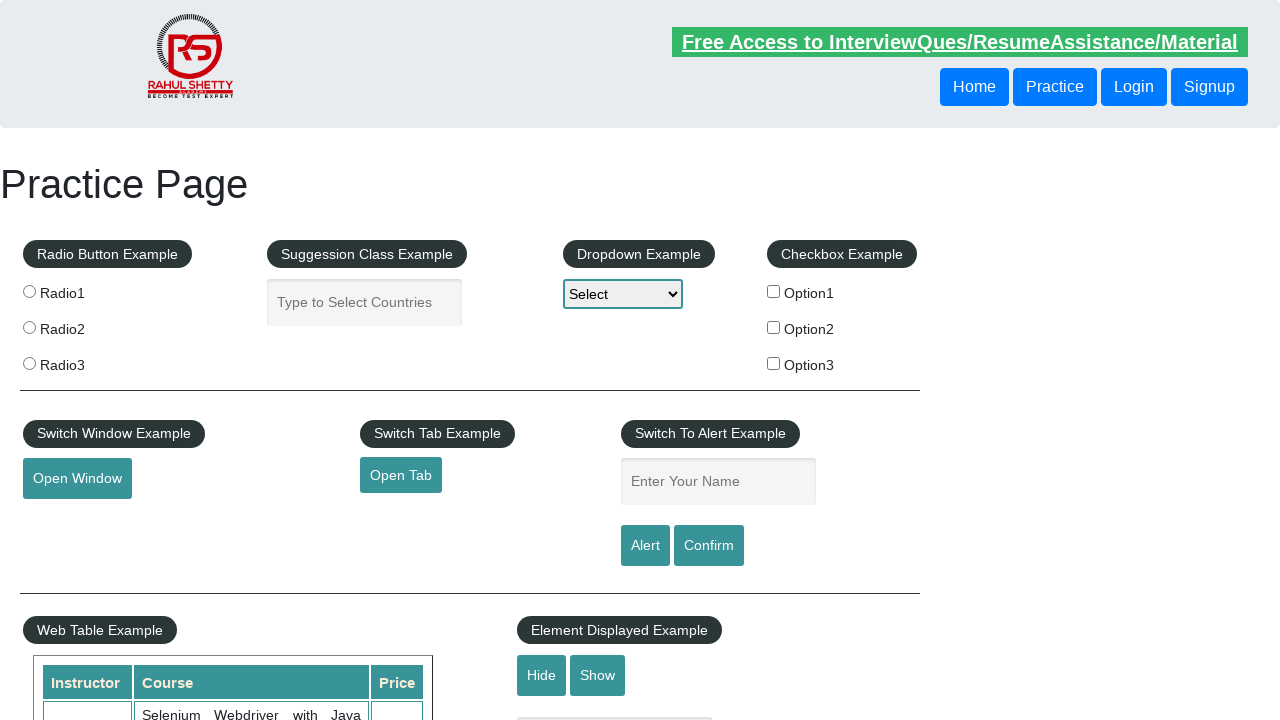